Simple navigation test that opens the autoplius.lt website

Starting URL: https://autoplius.lt

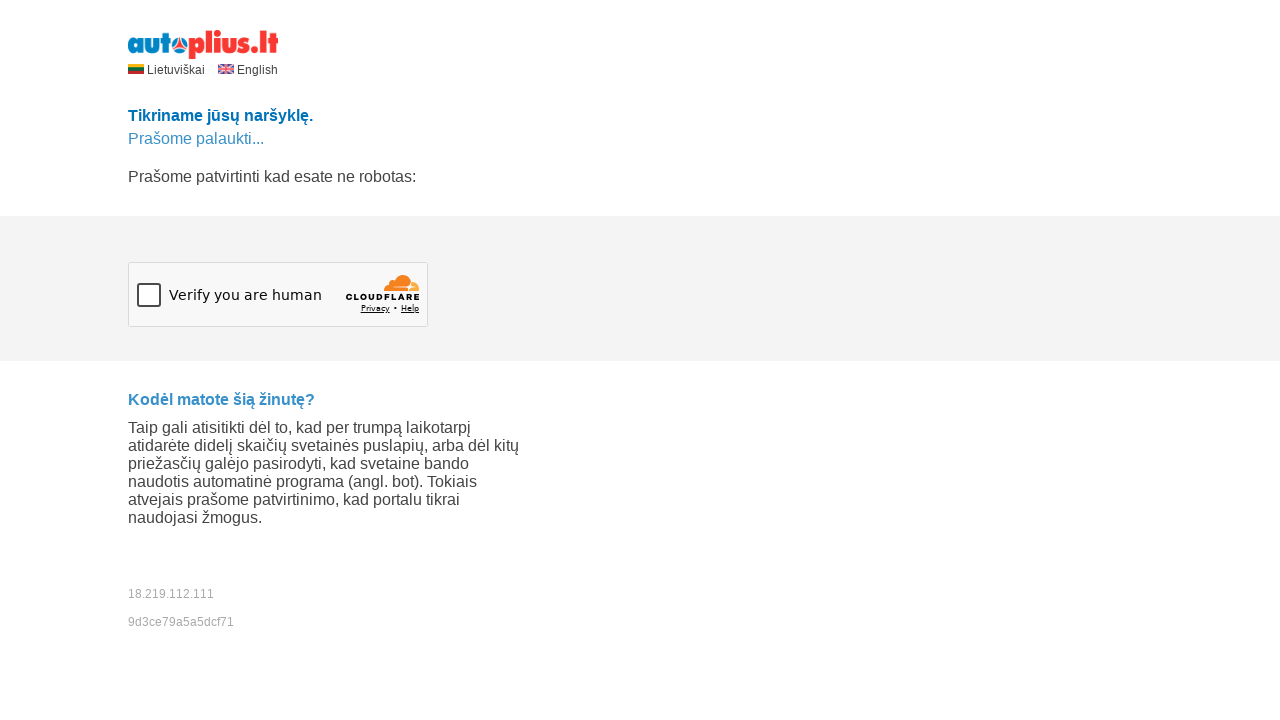

Navigated to autoplius.lt website
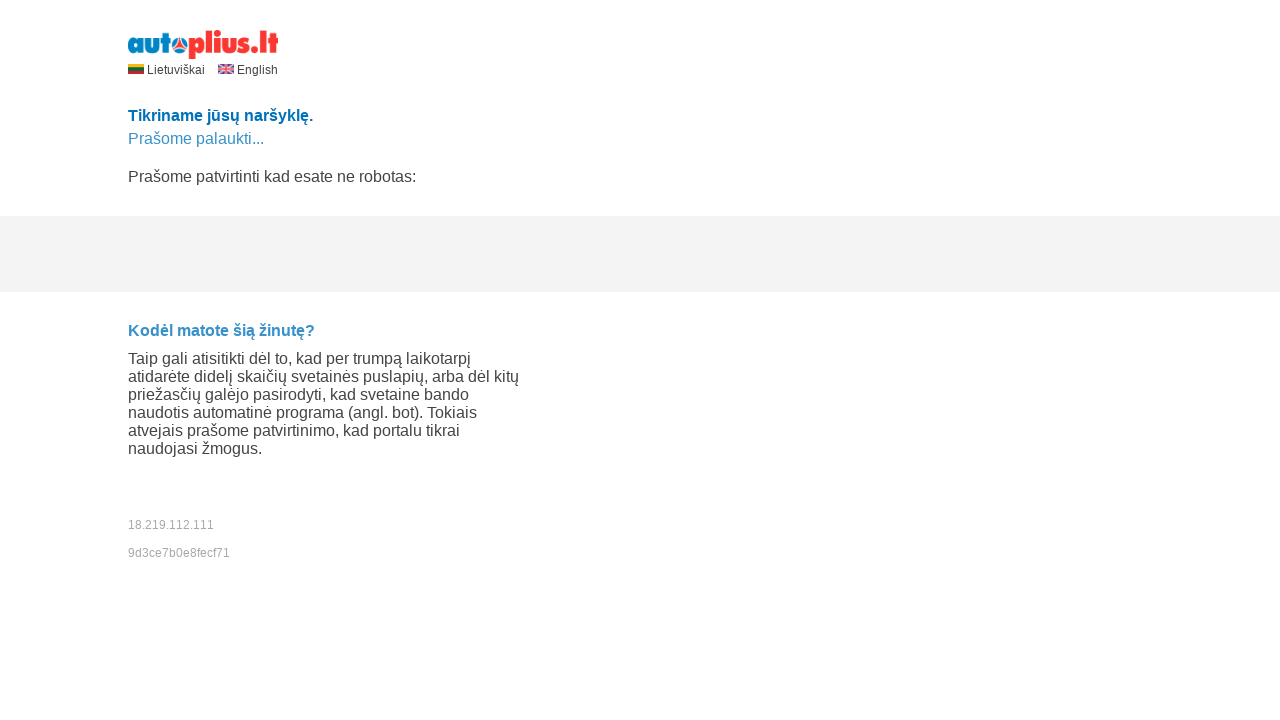

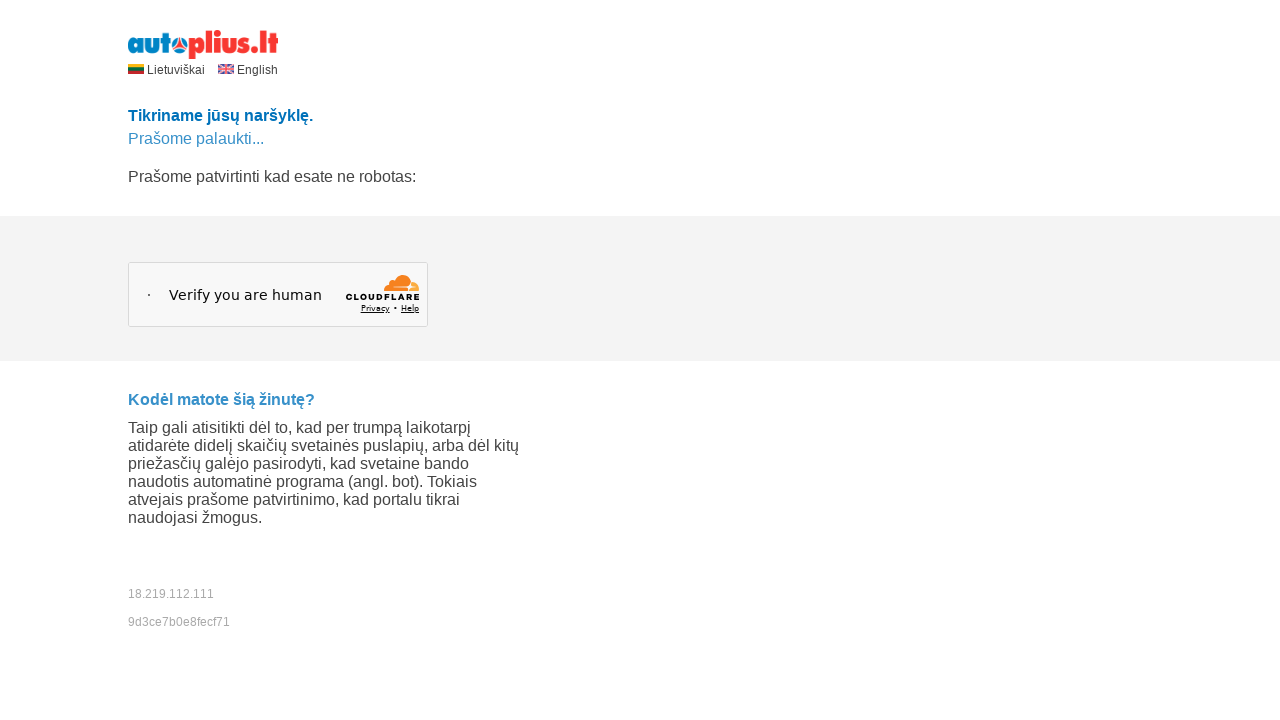